Tests table sorting functionality by clicking on column header to sort vegetables/fruits, verifies sorting order, and searches for a specific item (Rice) across pagination to find its price

Starting URL: https://rahulshettyacademy.com/seleniumPractise/#/offers

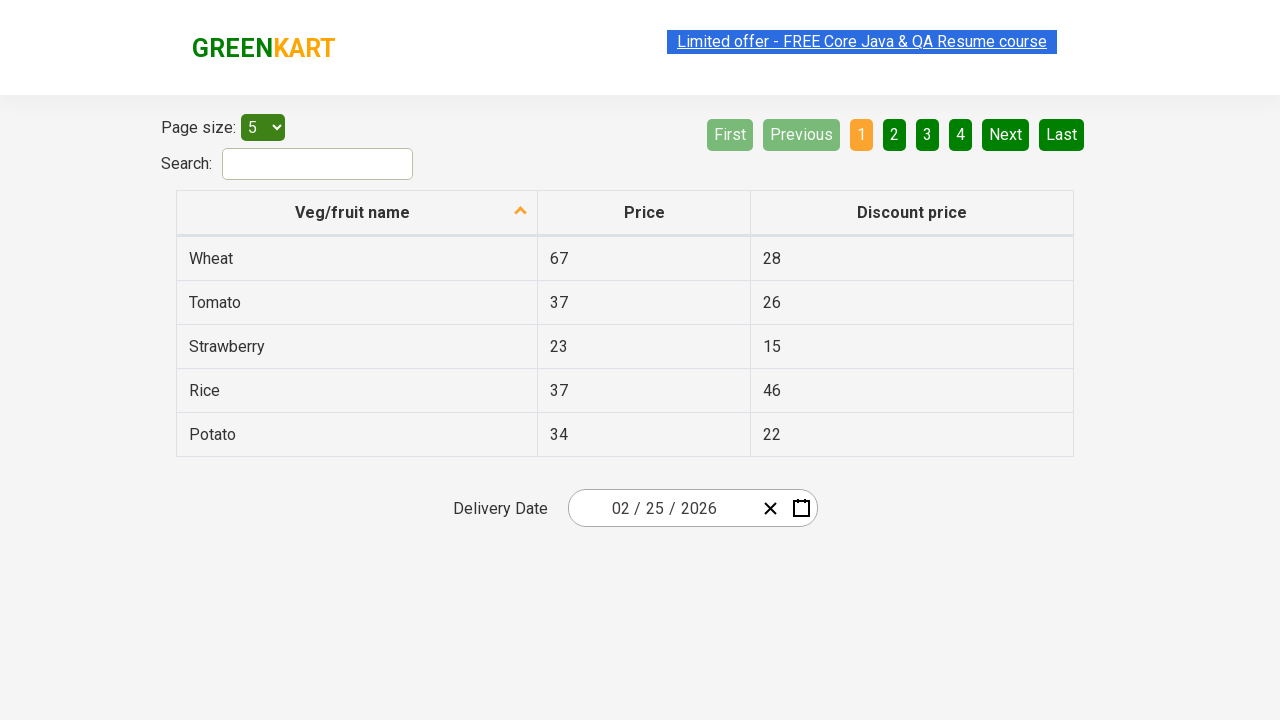

Clicked on Veg/fruit name column header to sort ascending at (357, 213) on th[aria-label='Veg/fruit name: activate to sort column ascending']
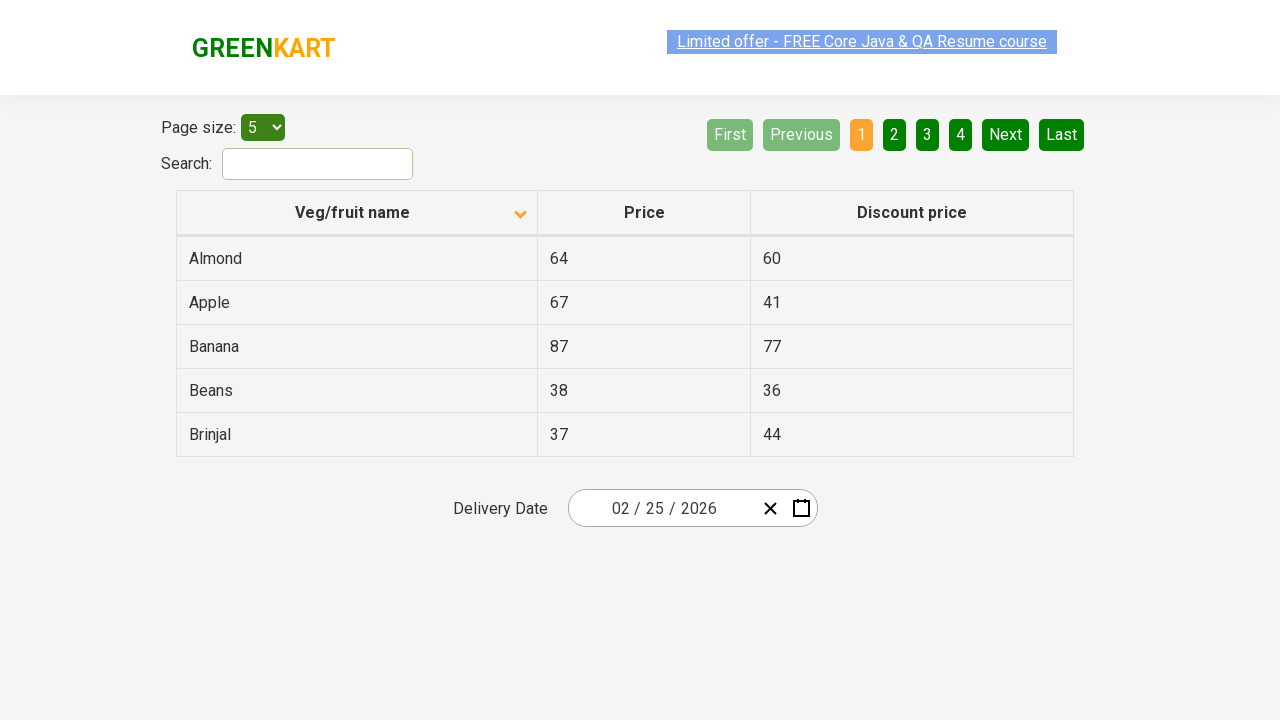

Retrieved all vegetable/fruit names from first column
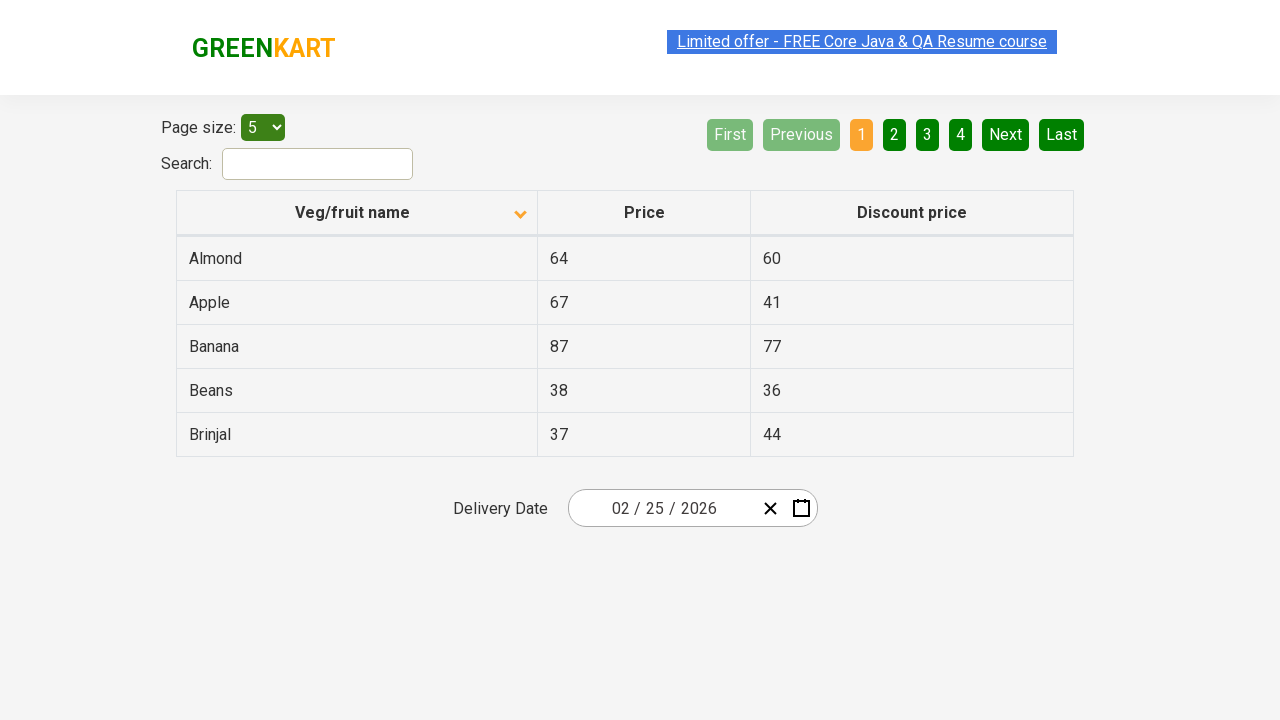

Verified that the vegetable/fruit list is sorted alphabetically
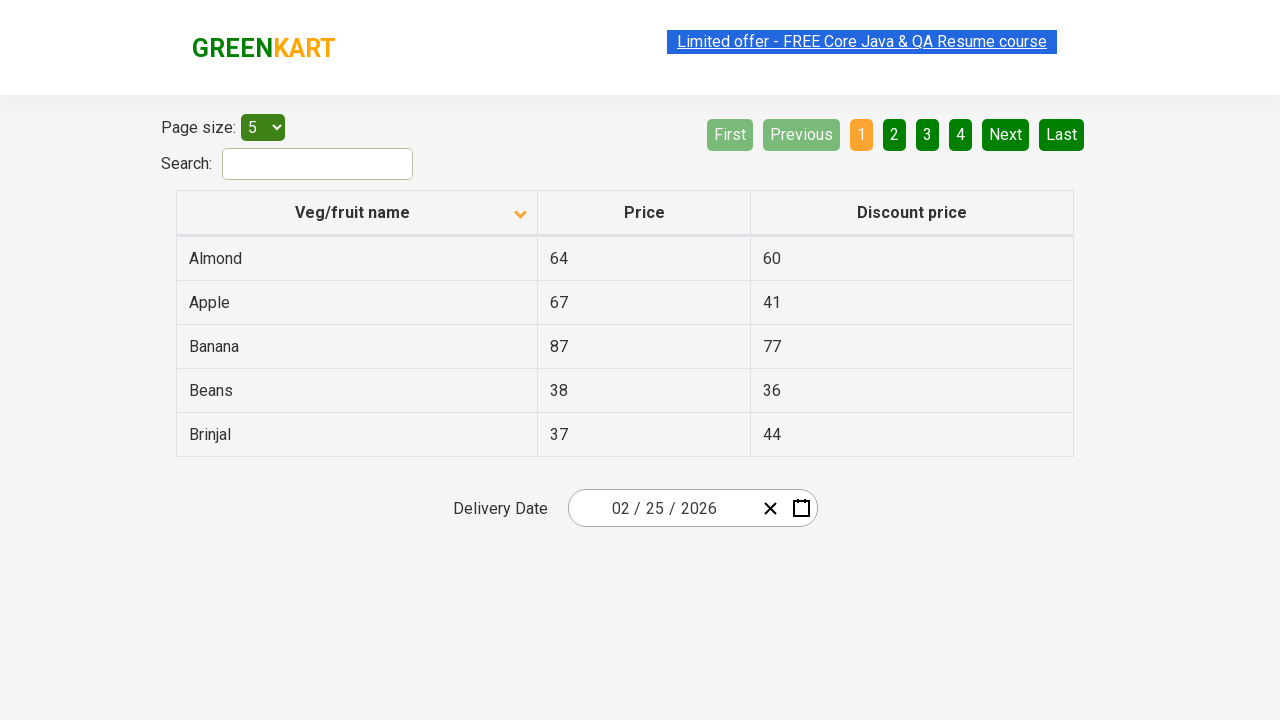

Searched for Rice on current page
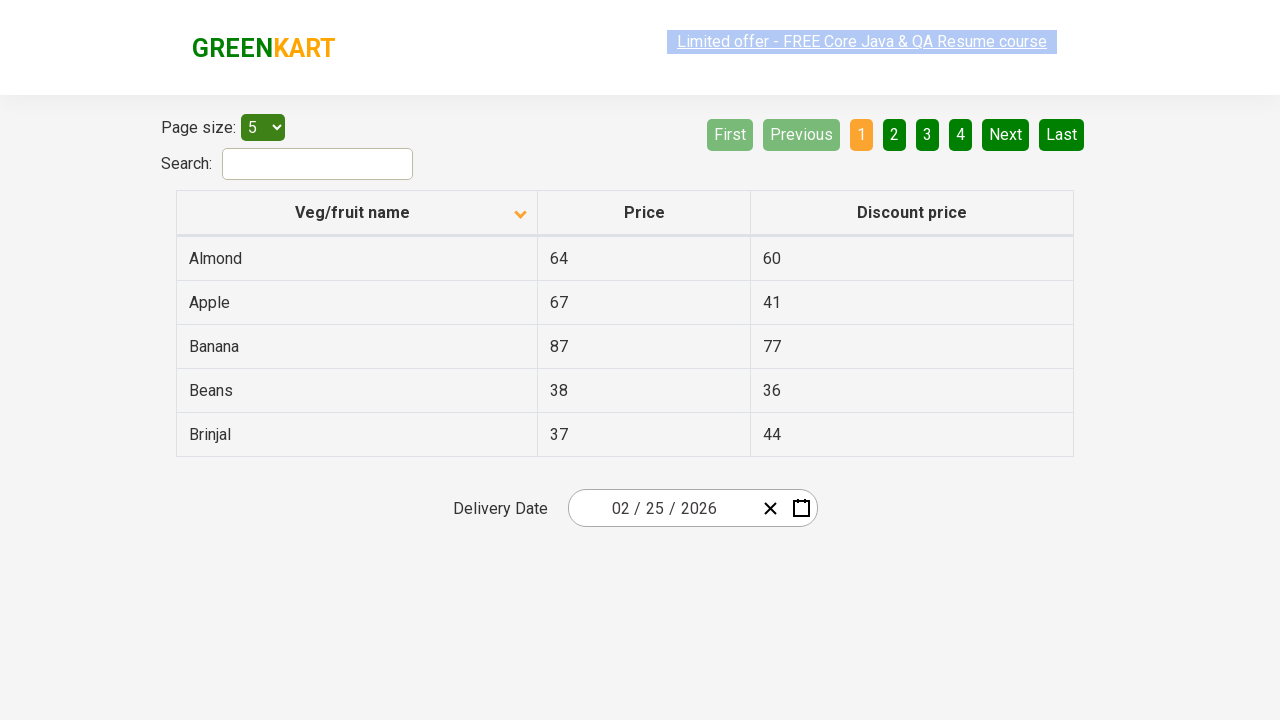

Rice not found on current page, navigating to next page at (1006, 134) on a[aria-label='Next']
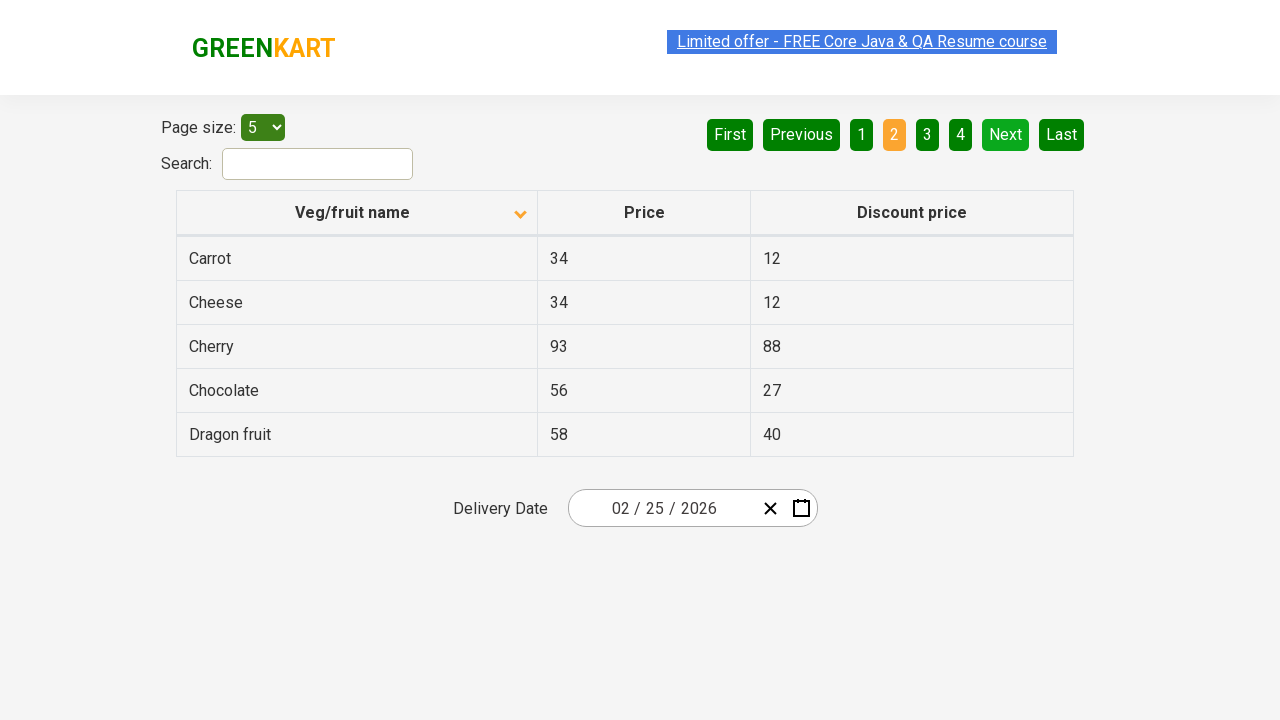

Searched for Rice on current page
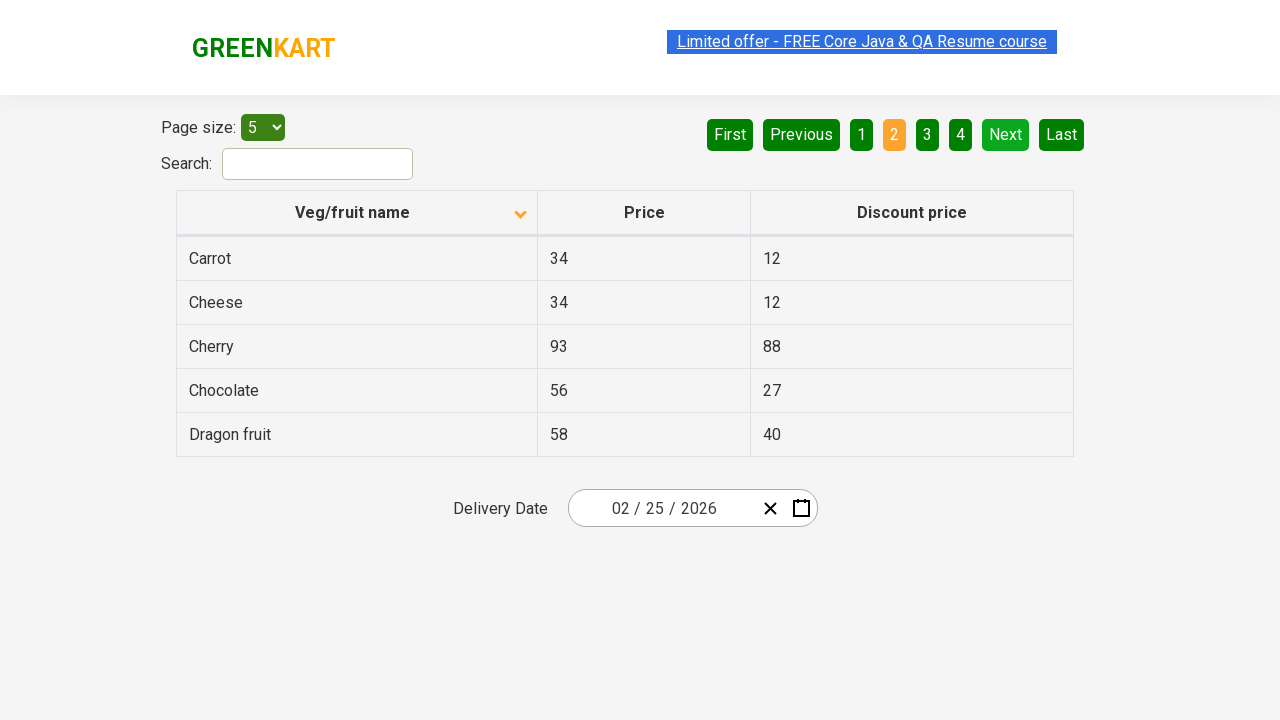

Rice not found on current page, navigating to next page at (1006, 134) on a[aria-label='Next']
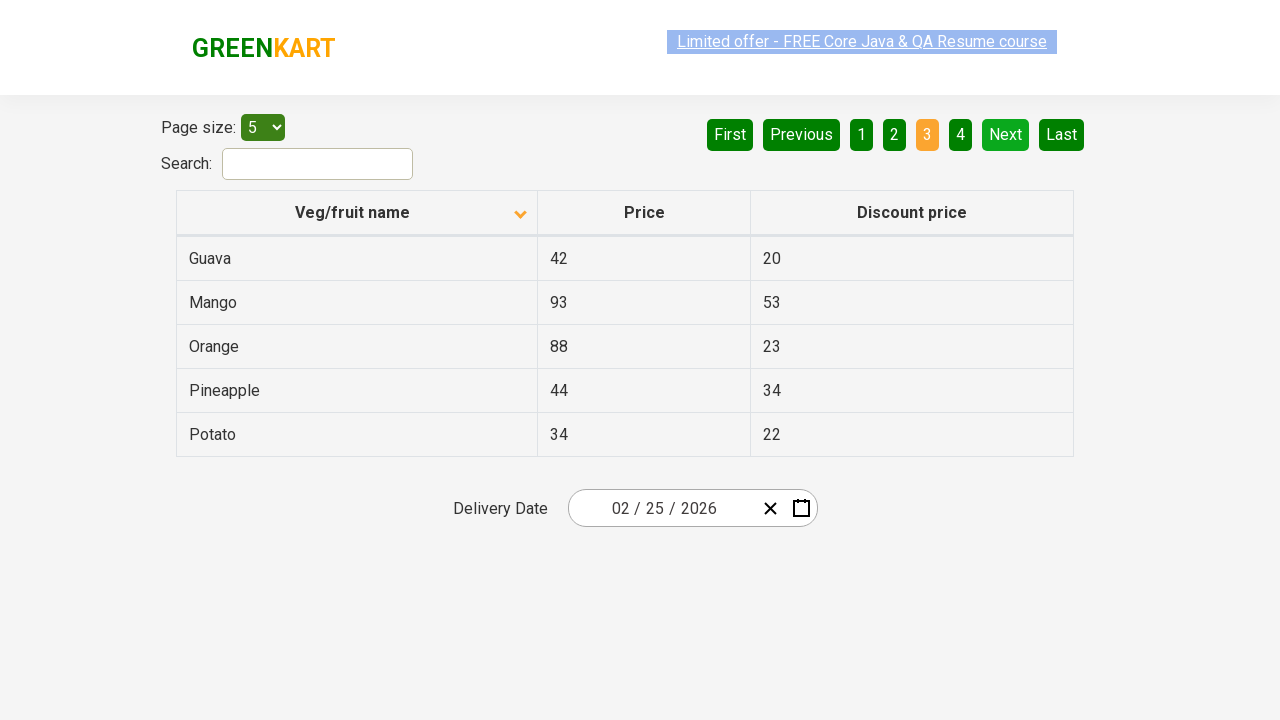

Searched for Rice on current page
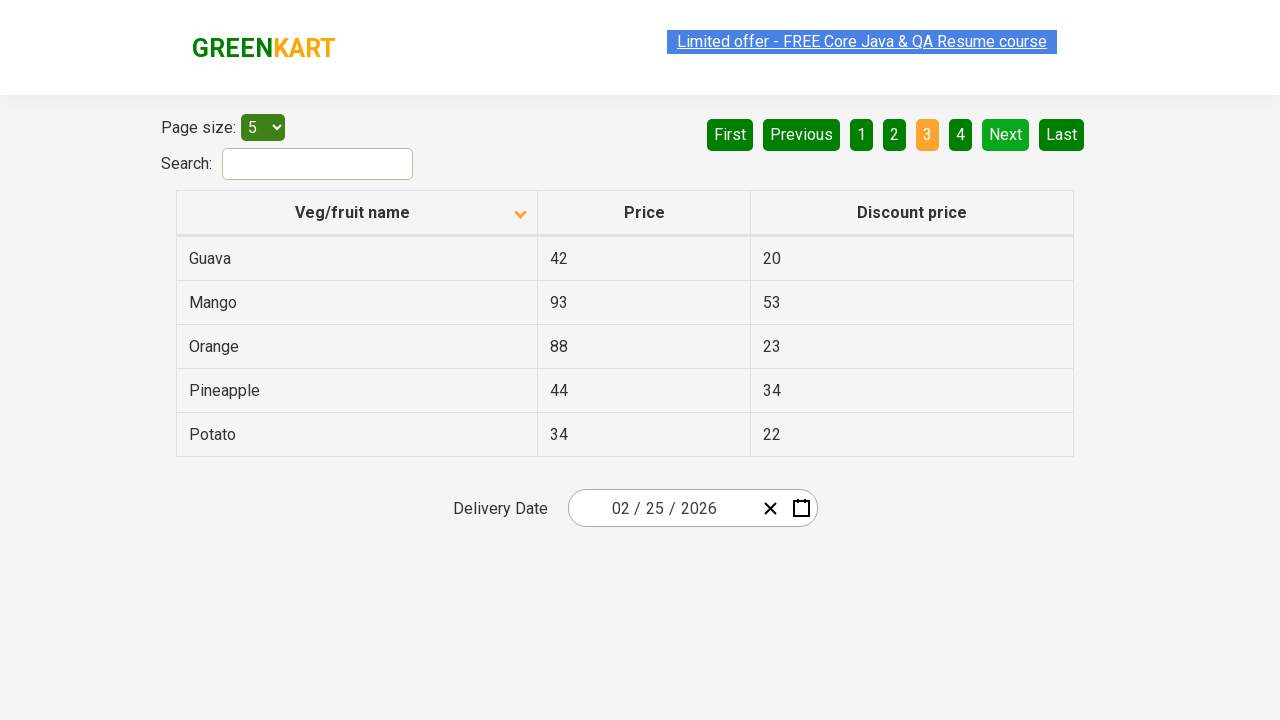

Rice not found on current page, navigating to next page at (1006, 134) on a[aria-label='Next']
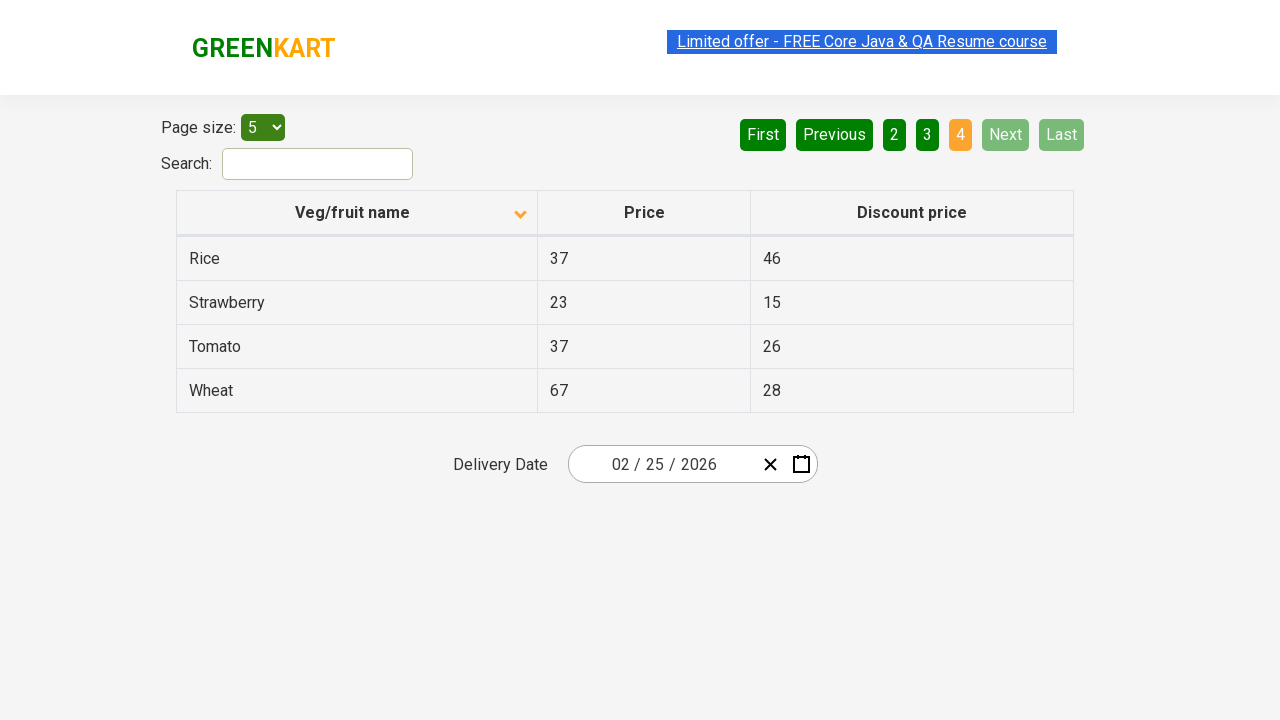

Searched for Rice on current page
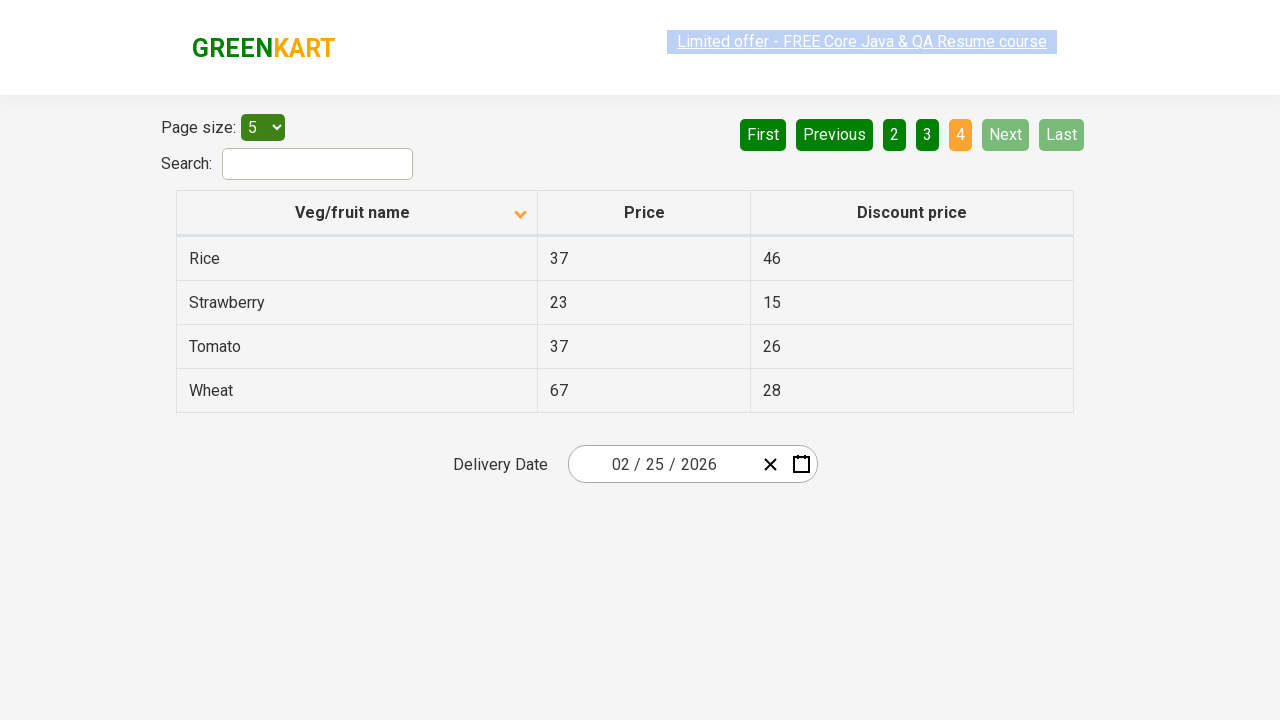

Found Rice and retrieved its price: 37
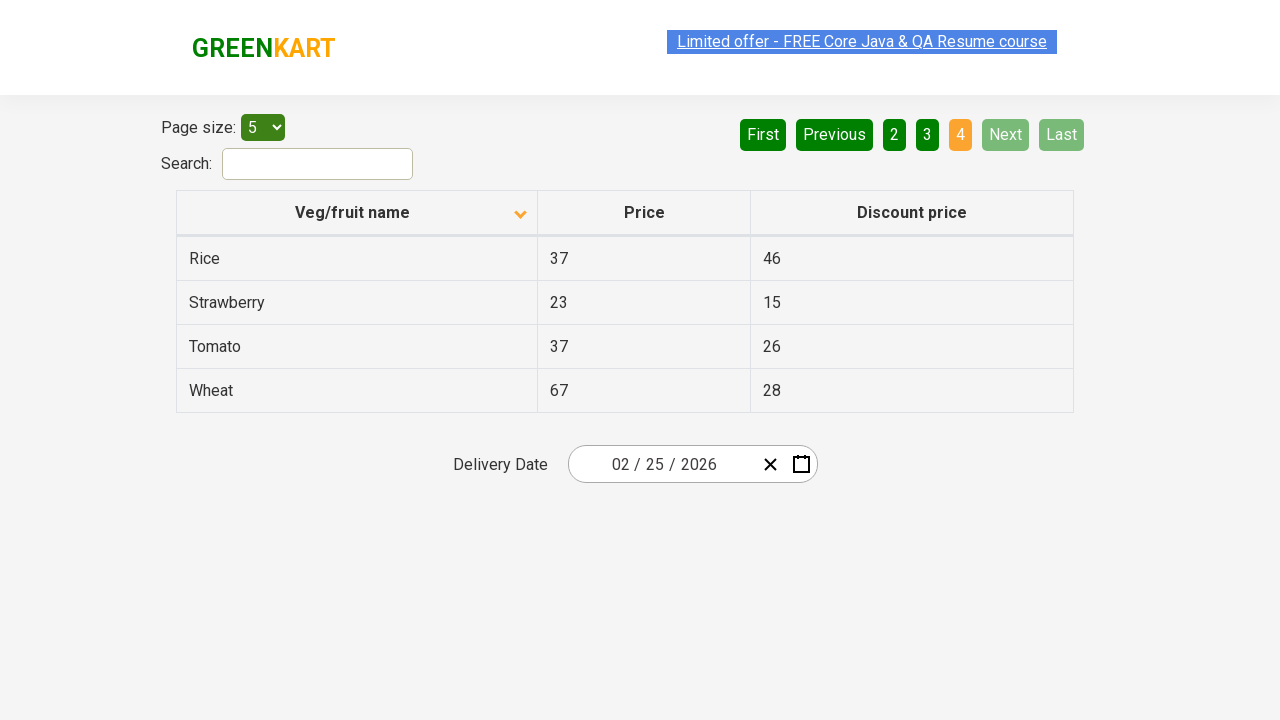

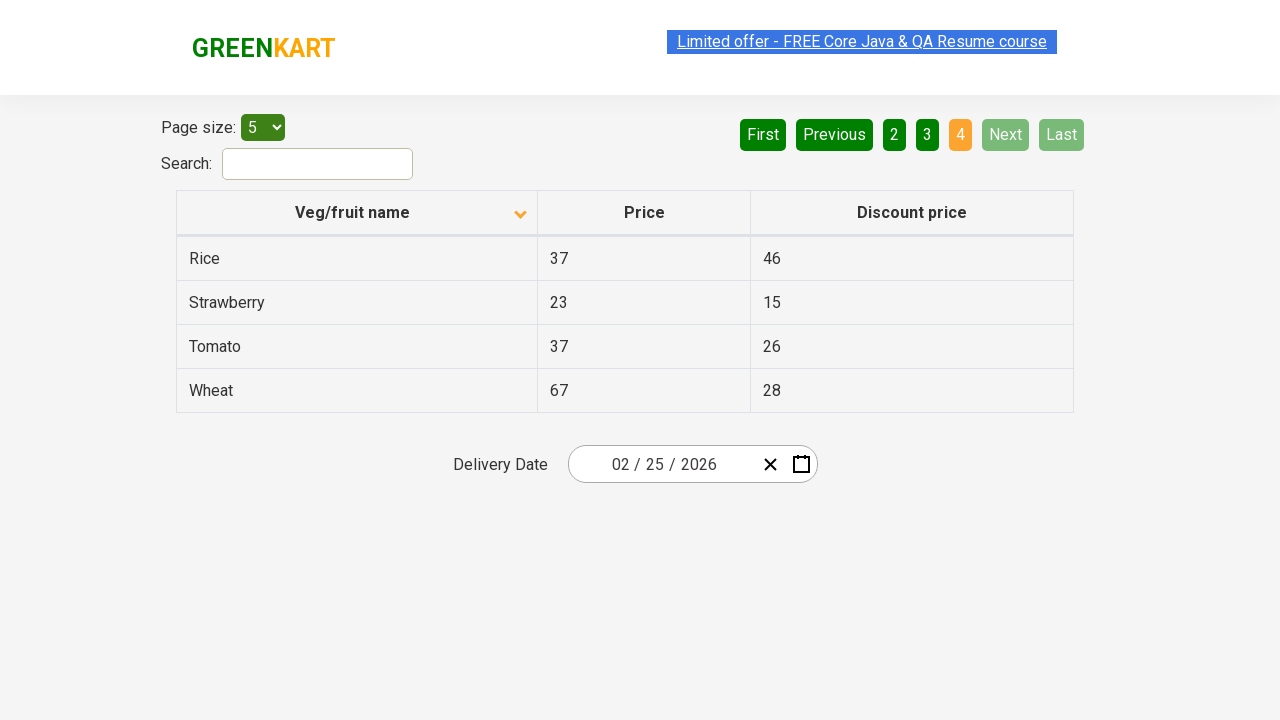